Tests jQuery UI checkboxradio widgets by navigating through frames, clicking radio buttons and verifying headings on the page

Starting URL: https://jqueryui.com/checkboxradio/#default

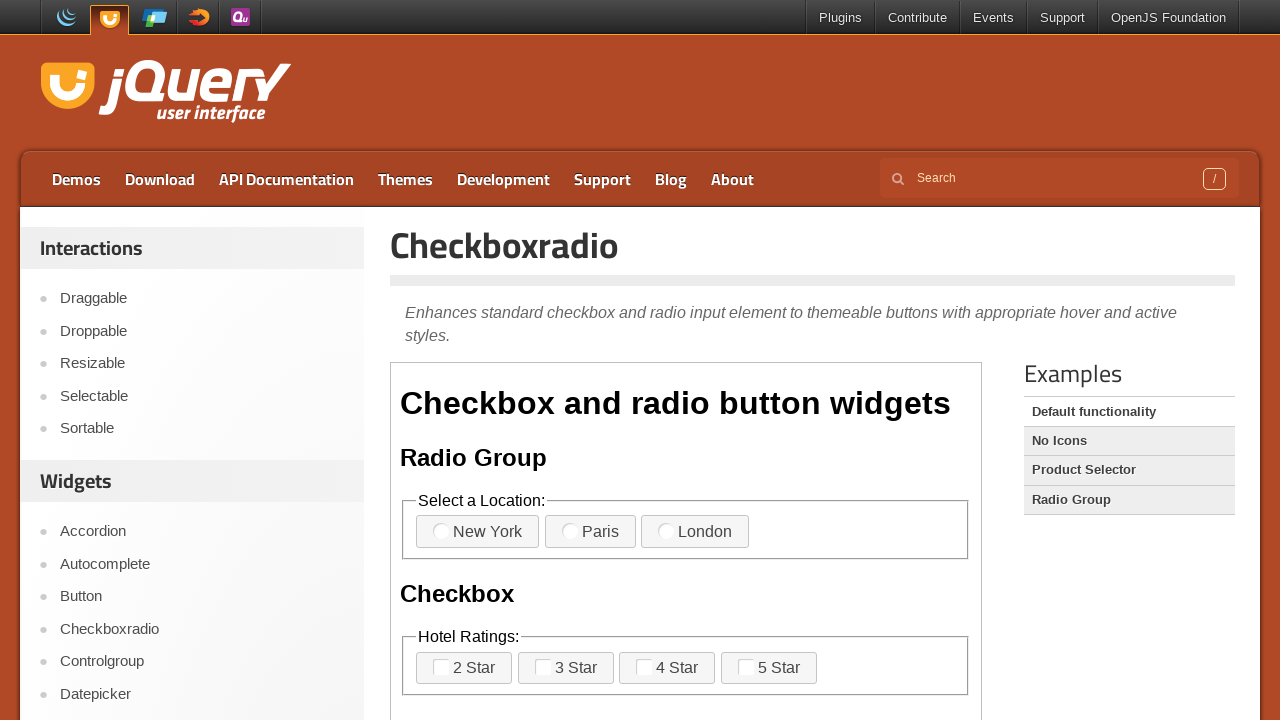

Retrieved main page heading
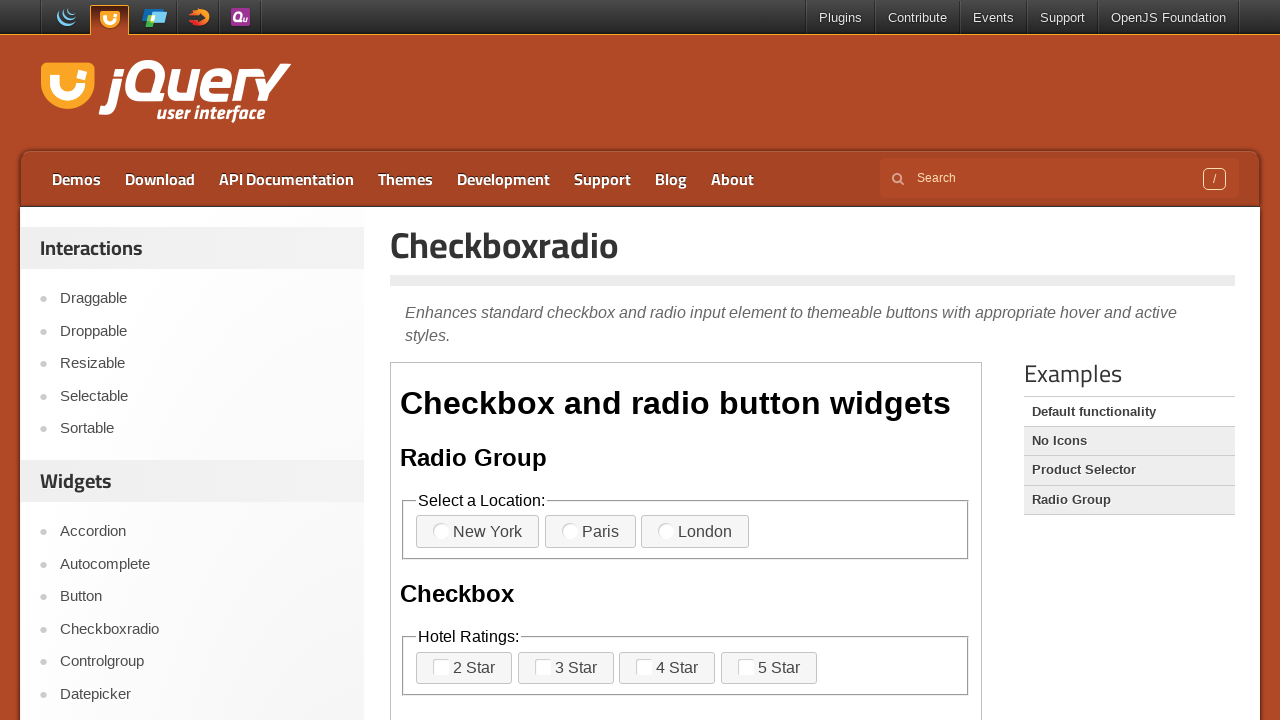

Verified main page heading is 'Checkboxradio'
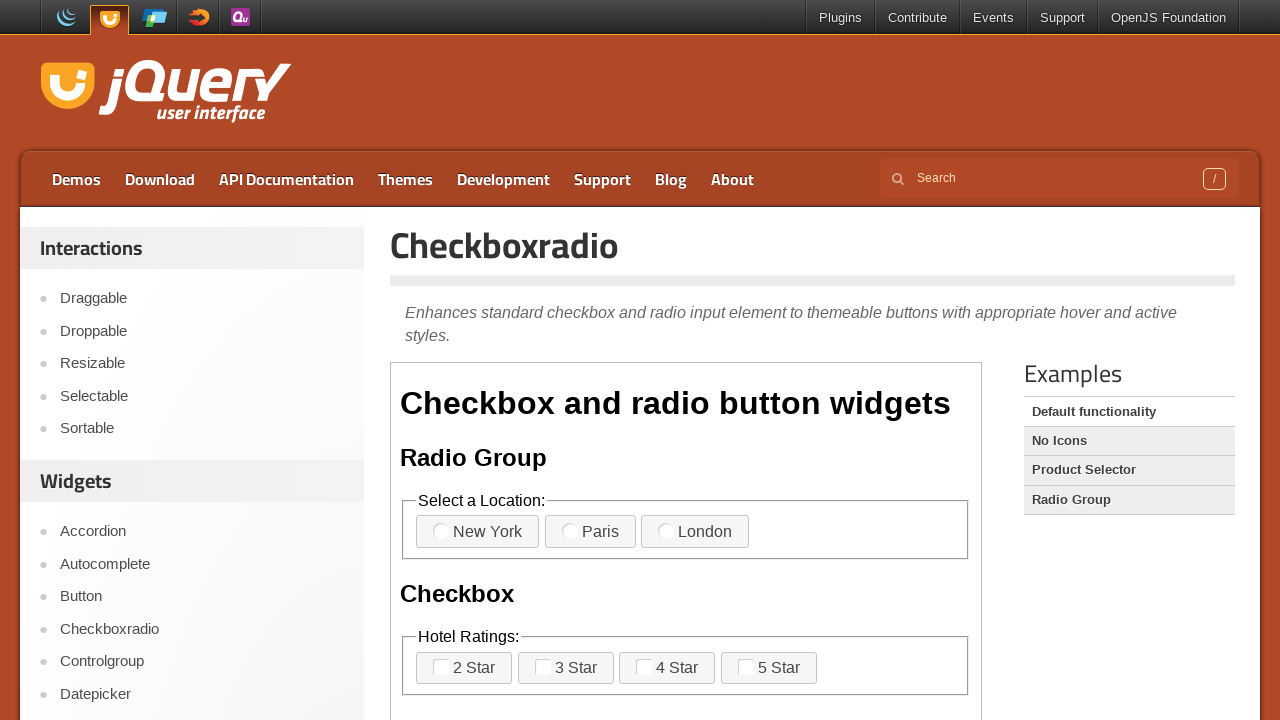

Located demo frame
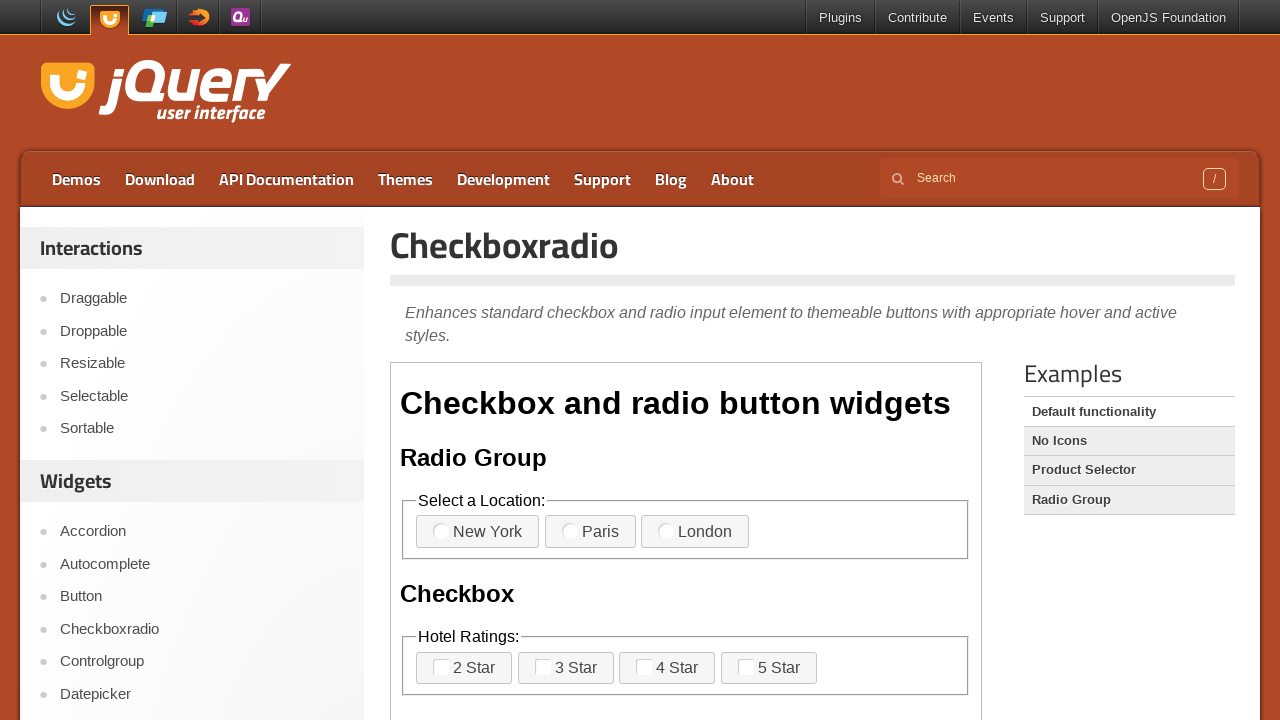

Retrieved frame heading
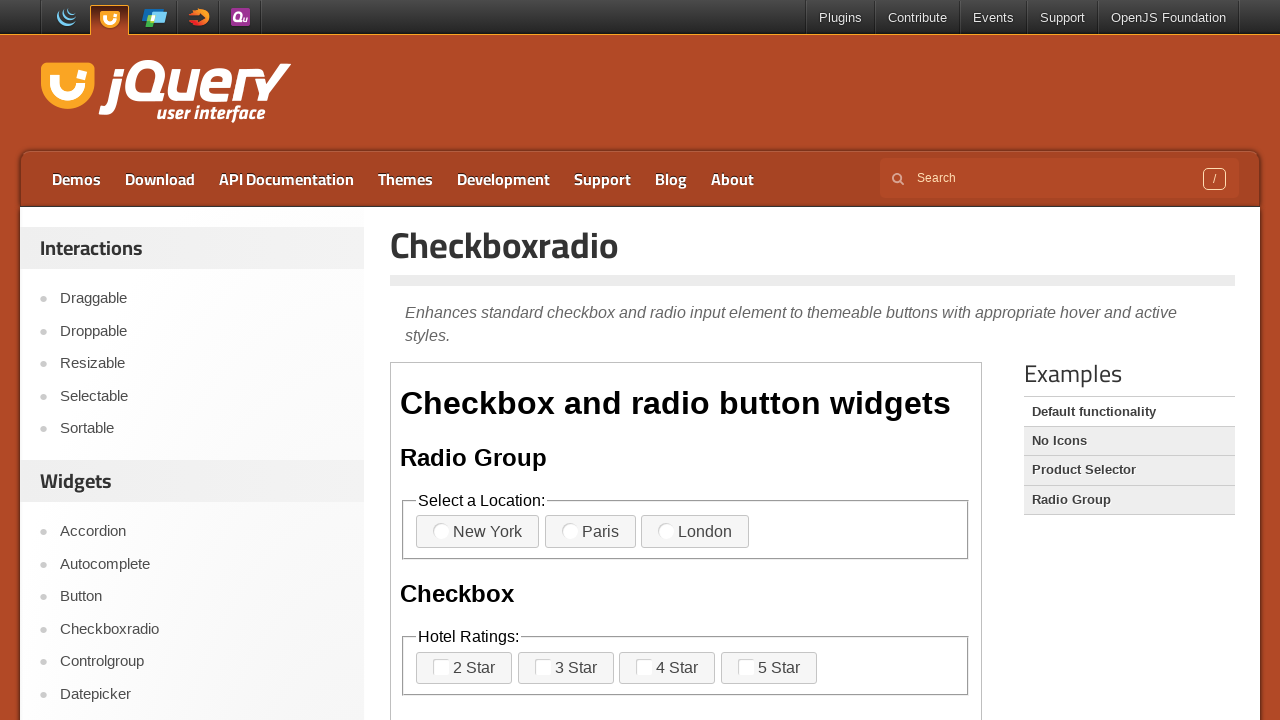

Verified frame heading is 'Checkbox and radio button widgets'
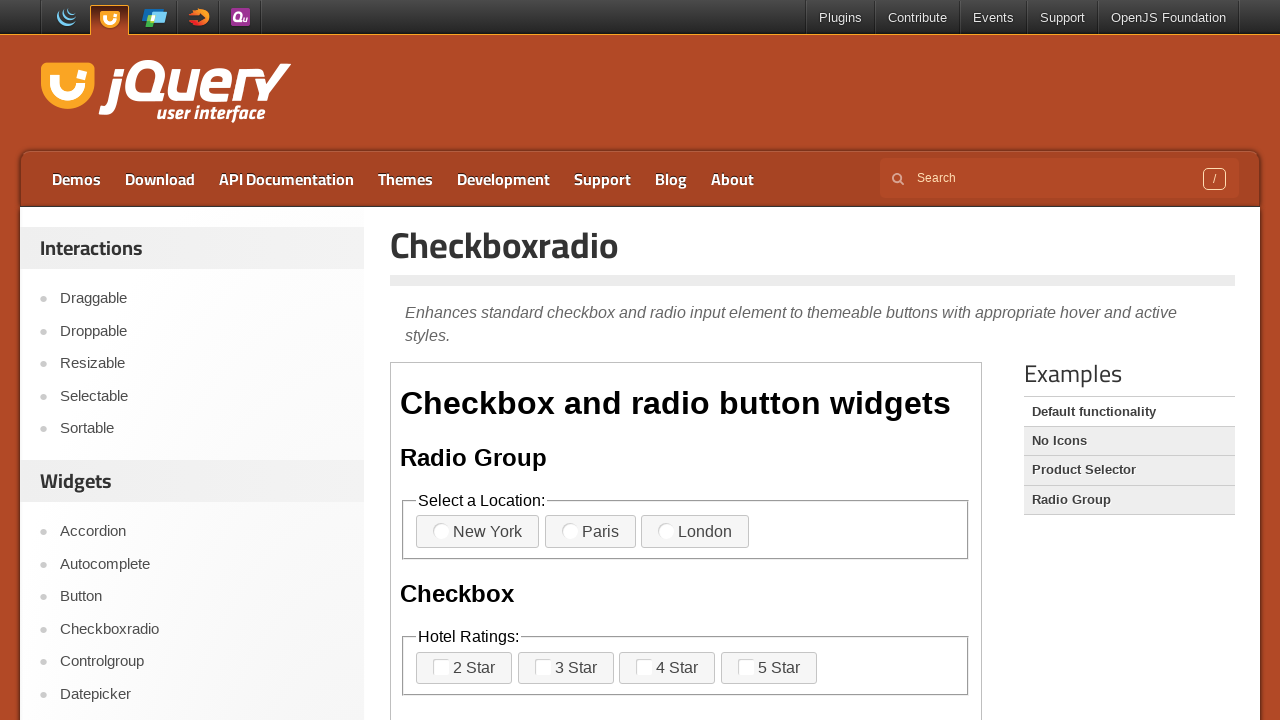

Clicked radio button in demo frame at (478, 532) on xpath=//iframe[@class='demo-frame'] >> internal:control=enter-frame >> xpath=//i
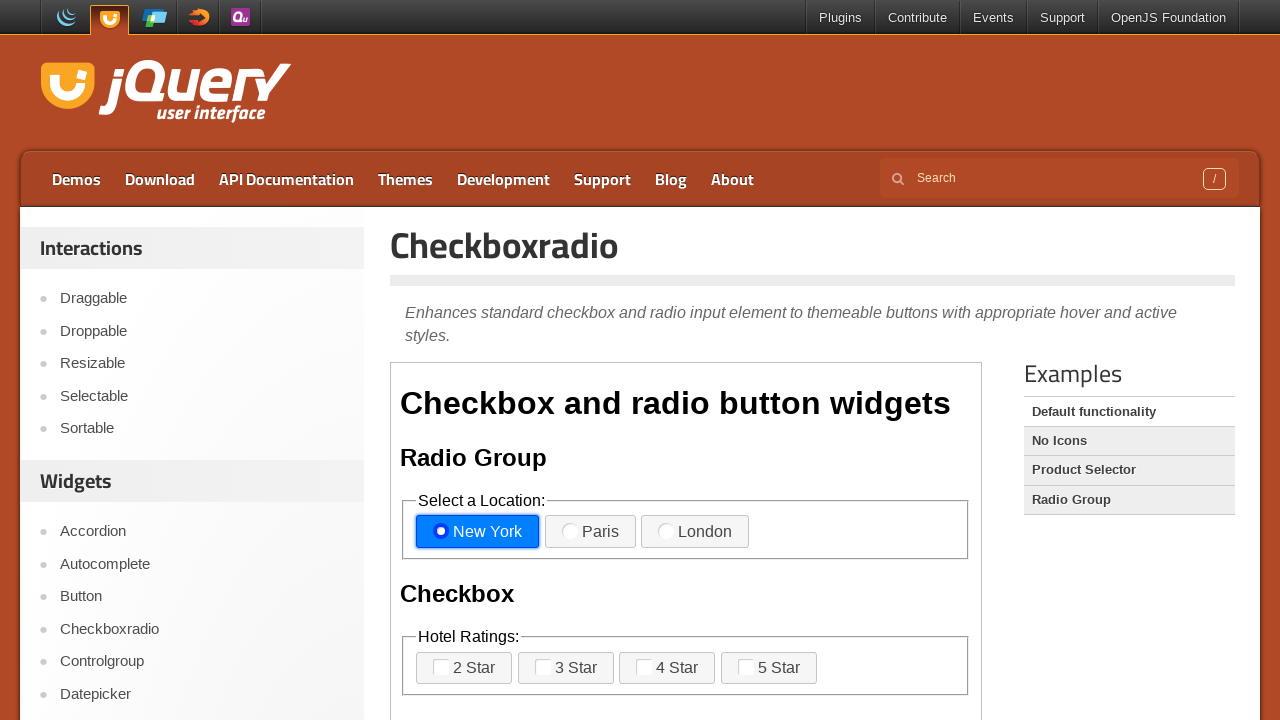

Retrieved main page heading again
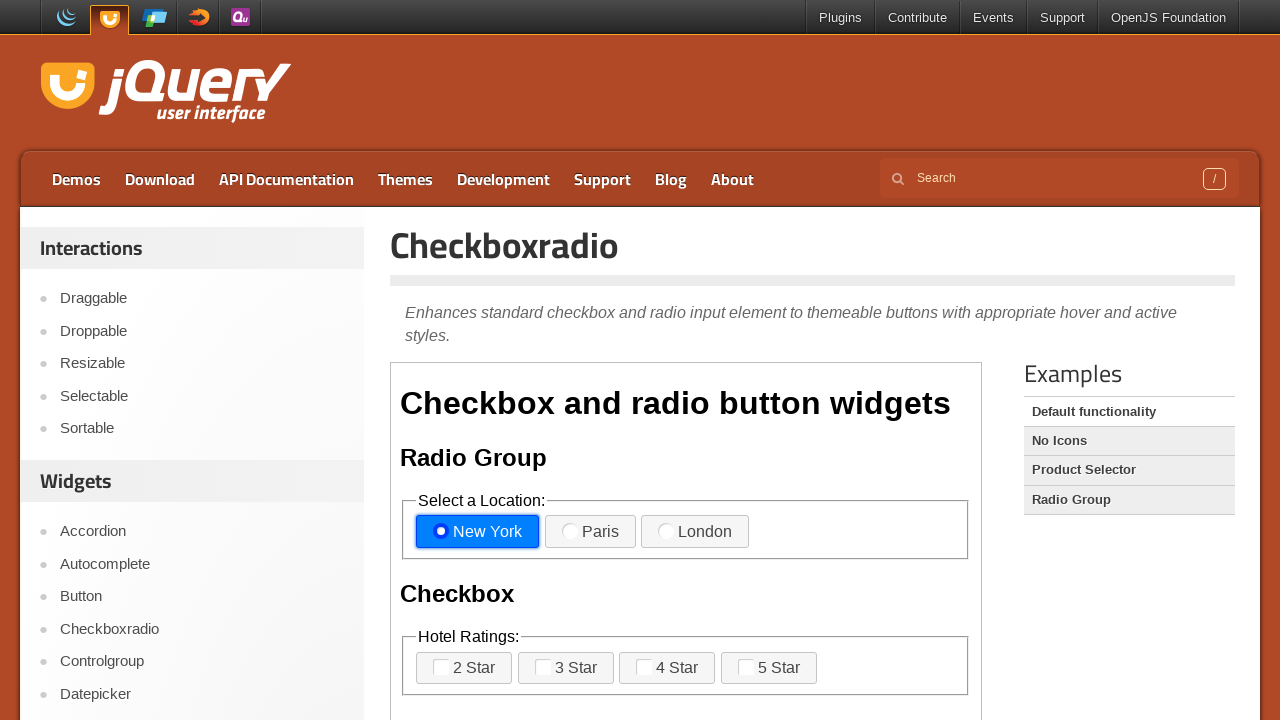

Verified main page heading is still 'Checkboxradio' after frame interaction
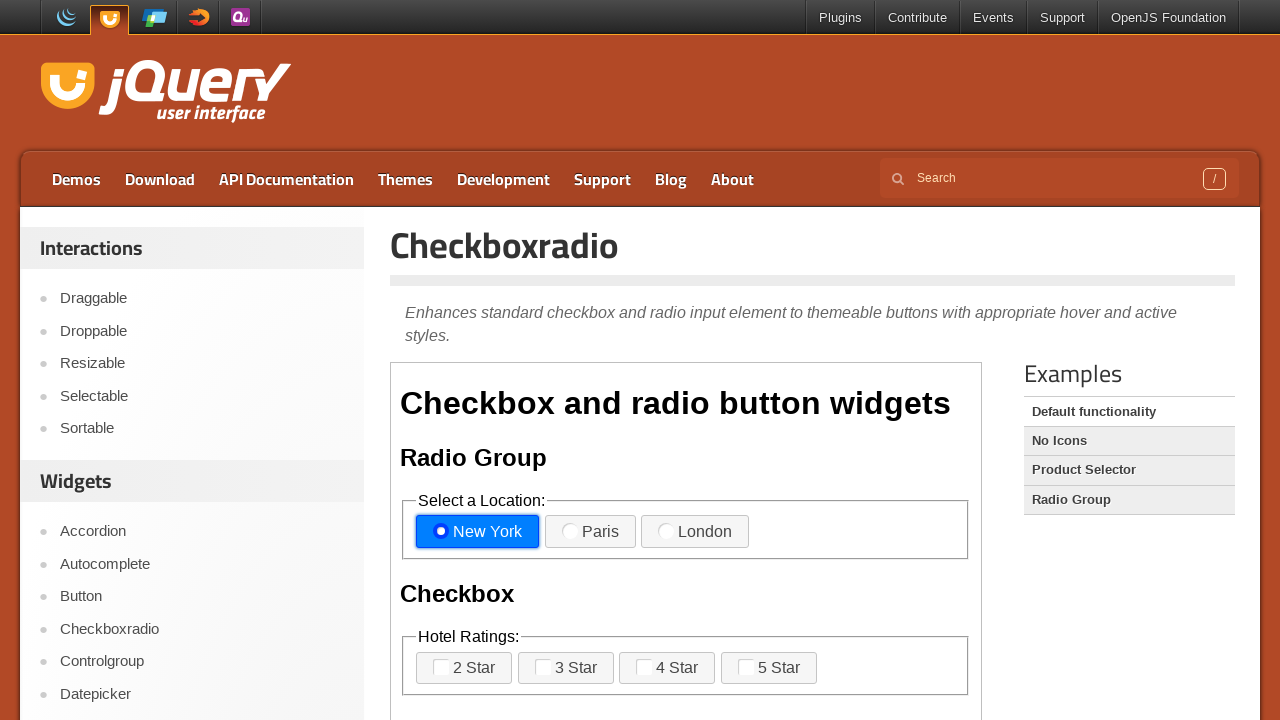

Clicked 'Radio Group' link at (1129, 500) on xpath=//a[text()='Radio Group']
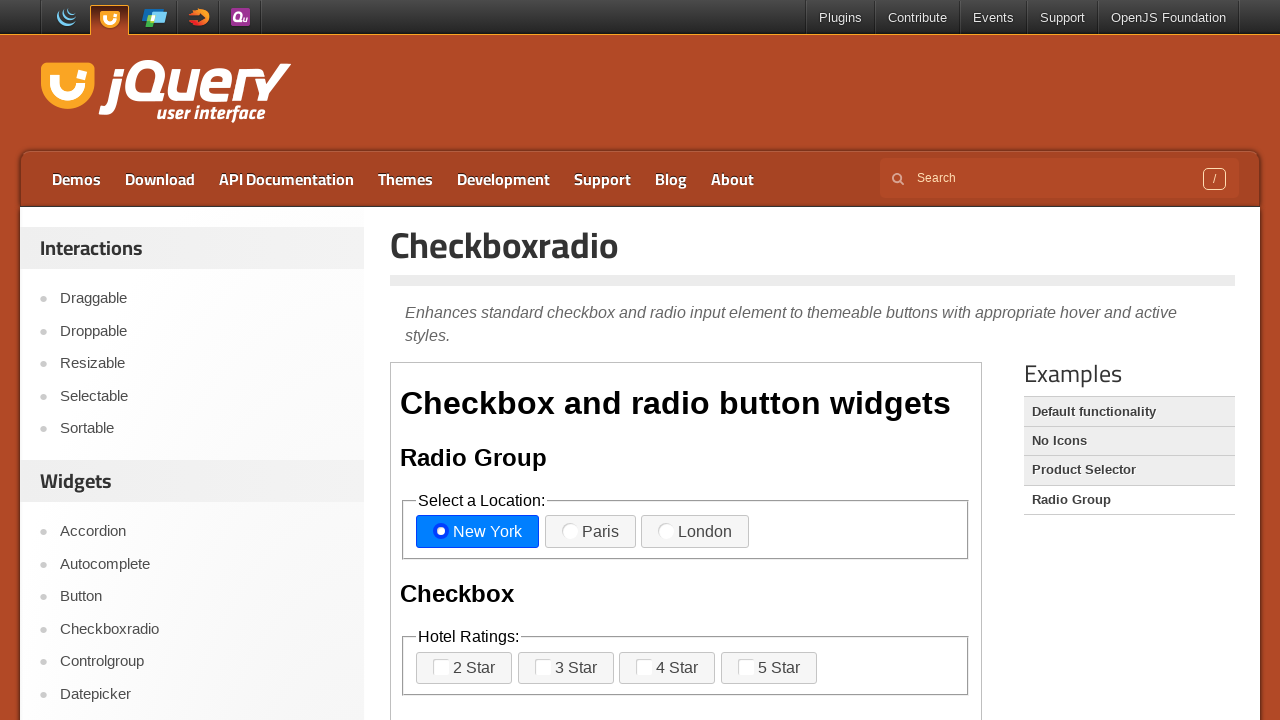

Located first iframe for Radio Group
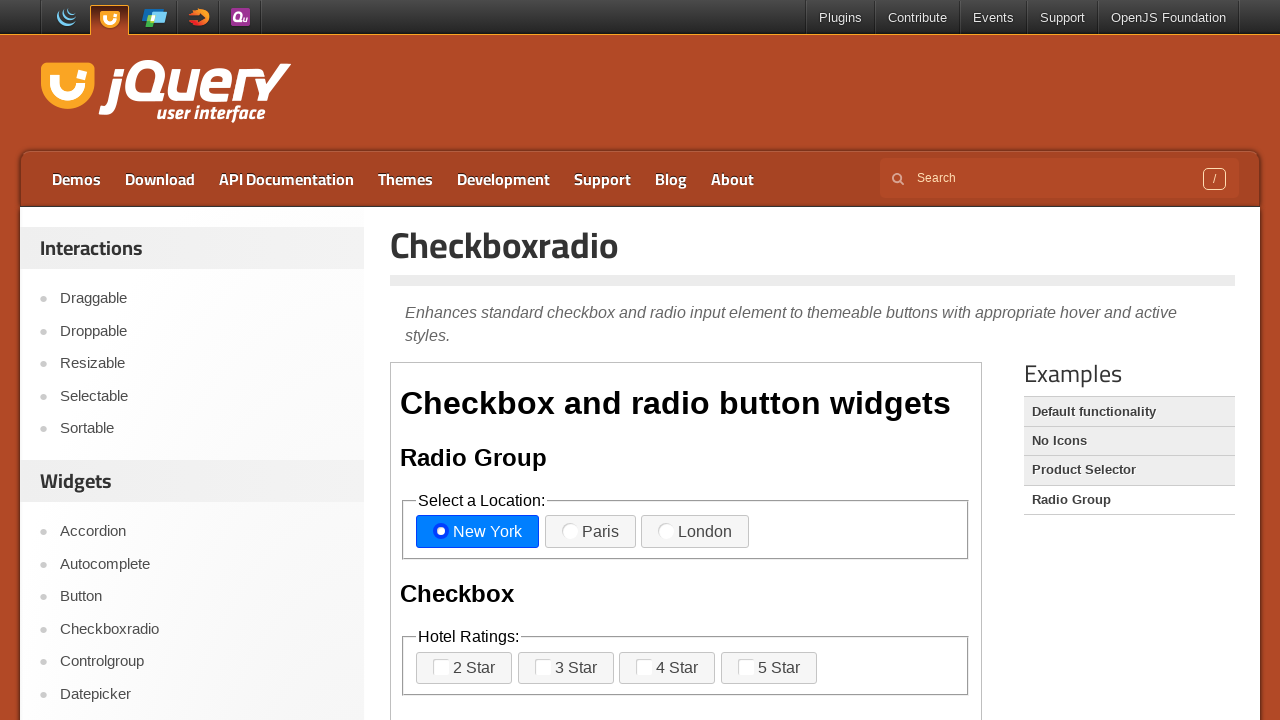

Retrieved Radio Group heading
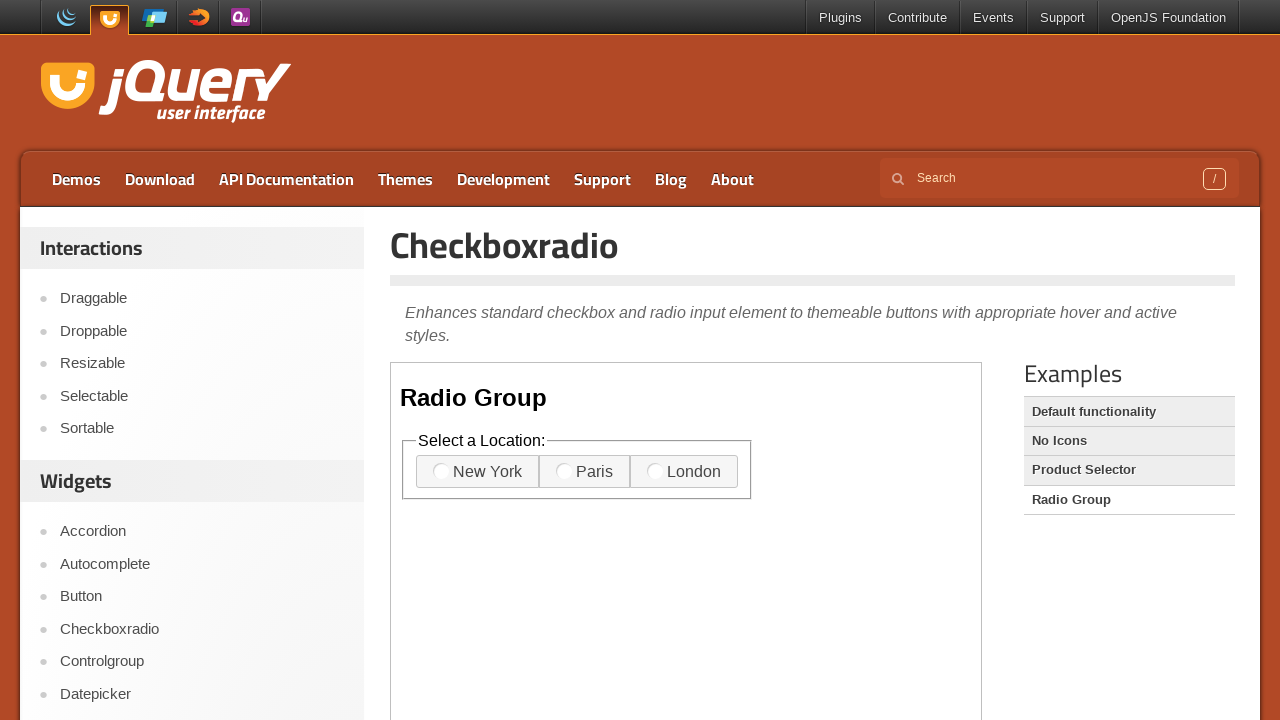

Verified Radio Group heading is 'Radio Group'
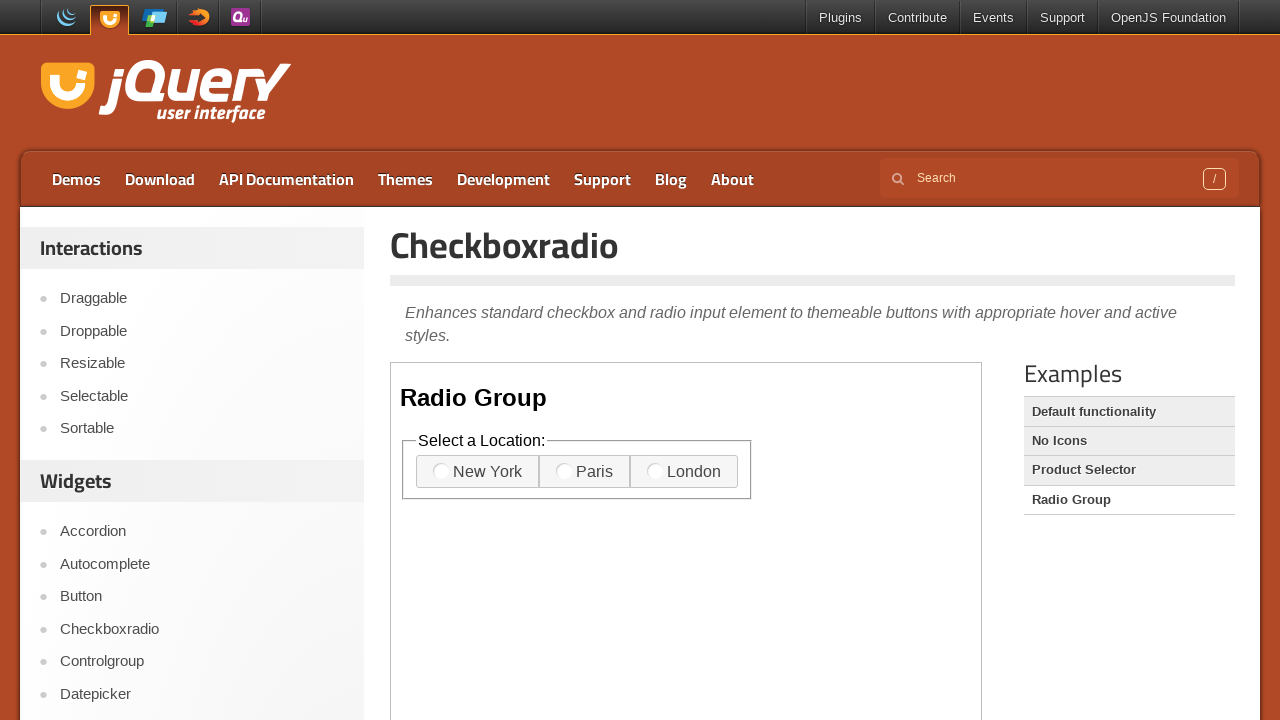

Retrieved all city labels from Radio Group frame
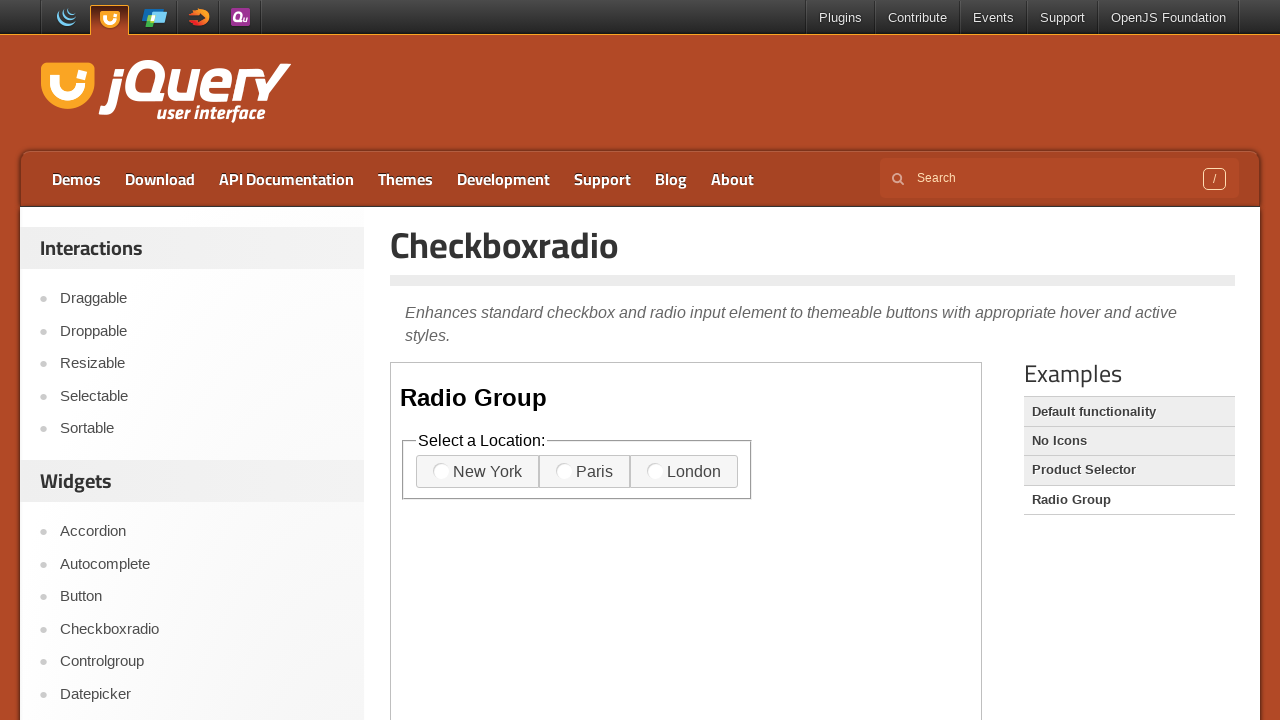

Clicked London radio button at (684, 472) on iframe >> nth=0 >> internal:control=enter-frame >> xpath=//label >> nth=2
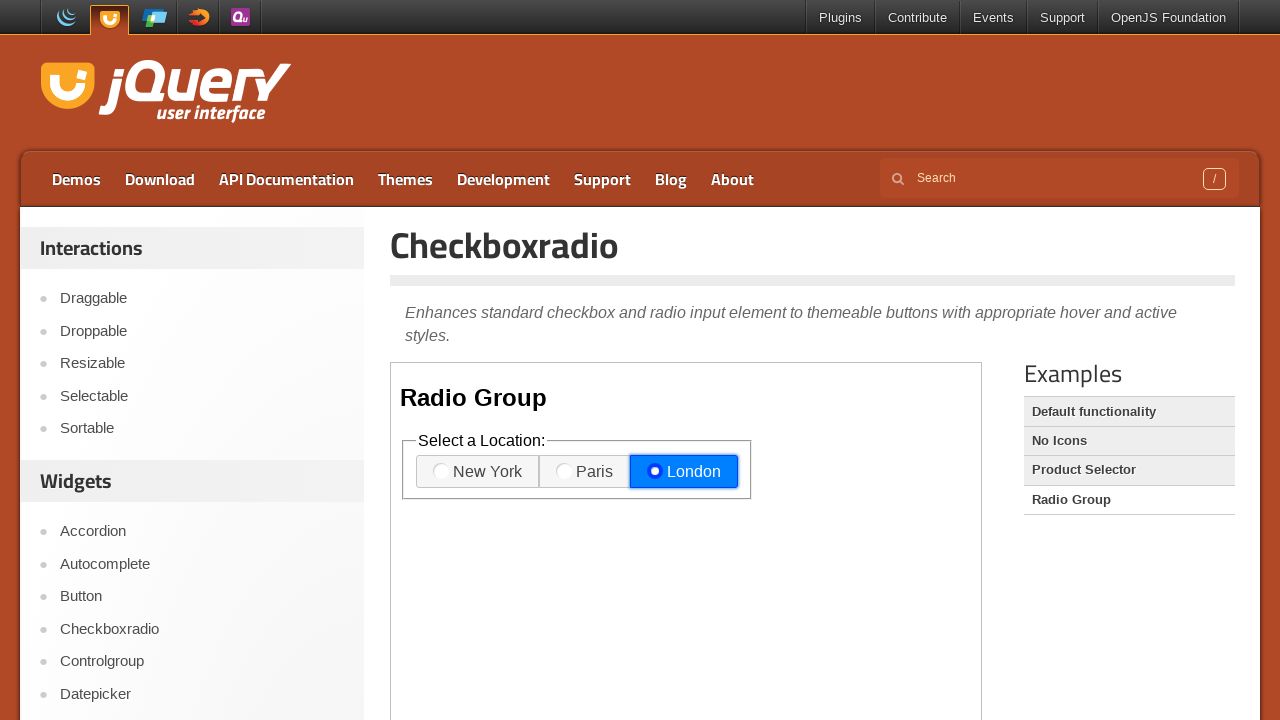

Clicked New York radio button at (478, 472) on iframe >> nth=0 >> internal:control=enter-frame >> xpath=//label >> nth=0
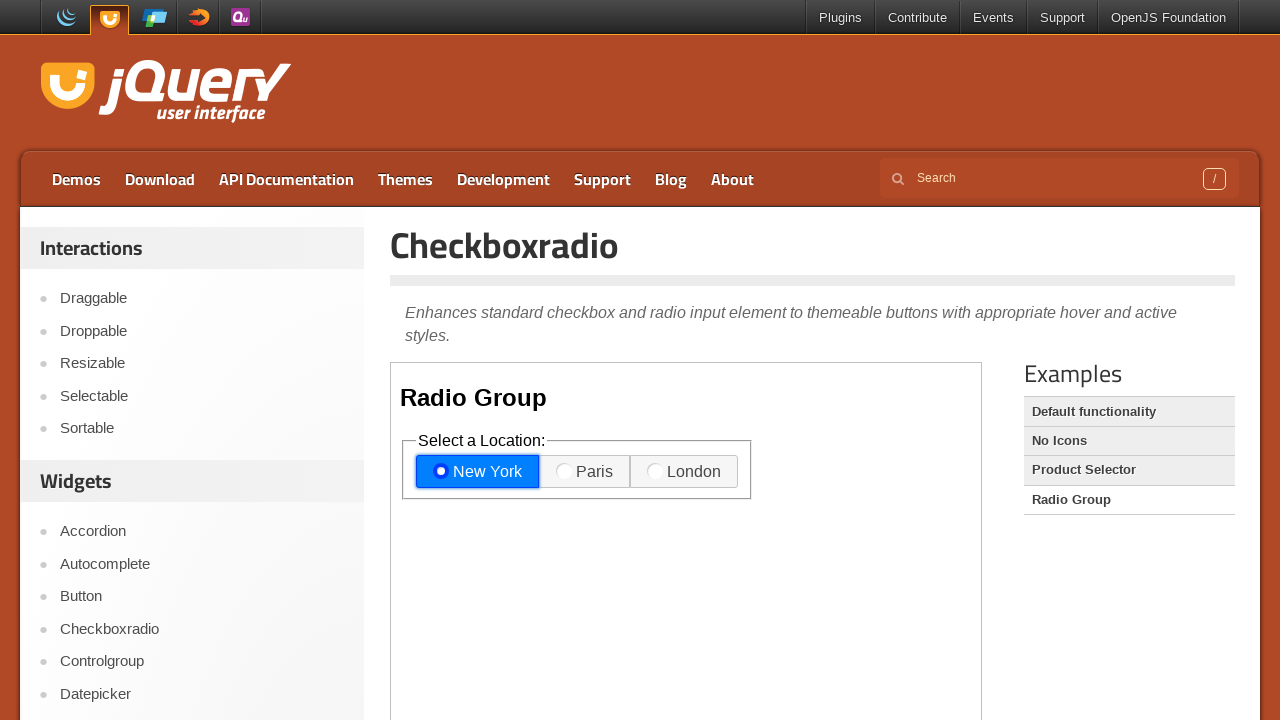

Clicked Paris radio button at (585, 472) on iframe >> nth=0 >> internal:control=enter-frame >> xpath=//label >> nth=1
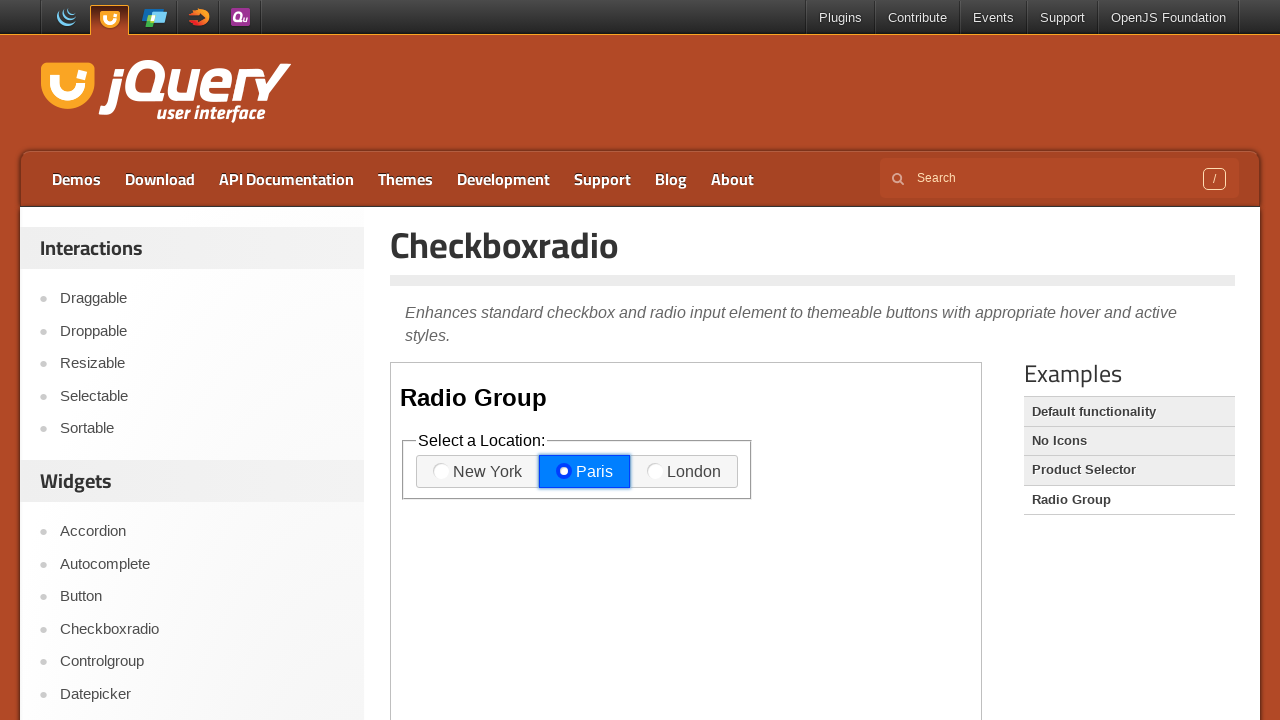

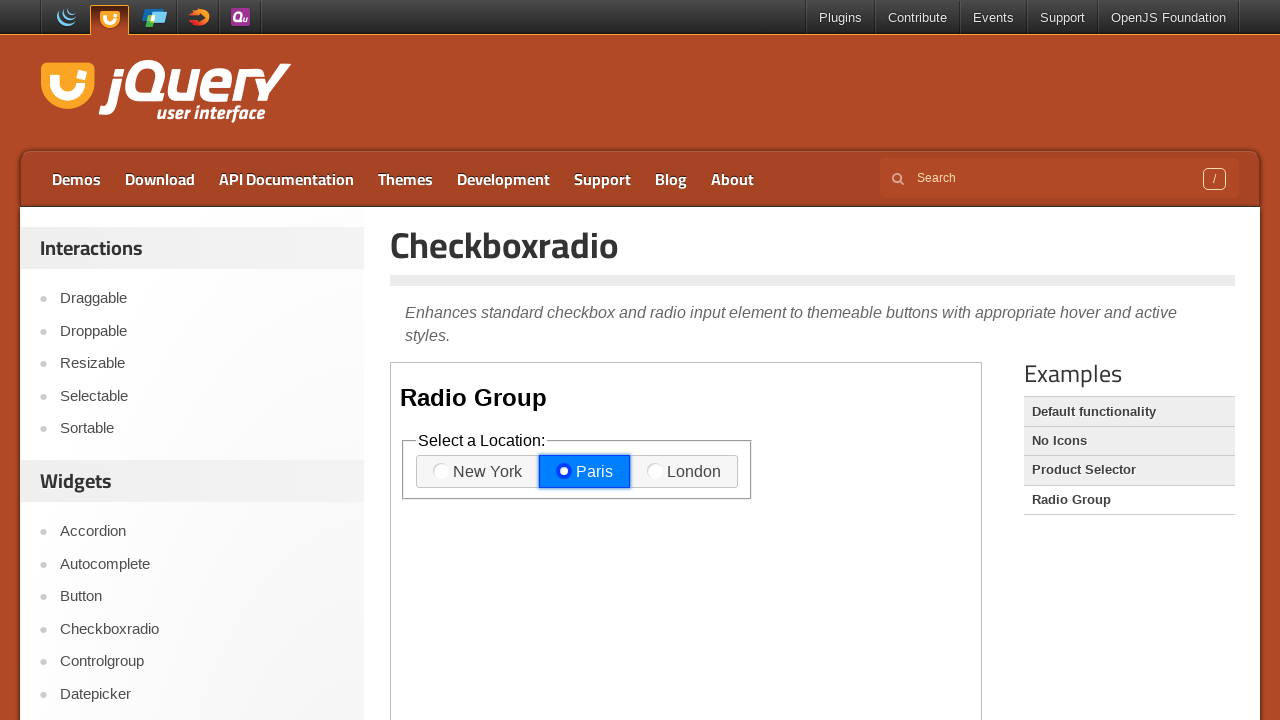